Tests mouse input events (single click, double click, and right-click/context click) on a training page and verifies that each action triggers the expected response by checking the active element's text.

Starting URL: https://v1.training-support.net/selenium/input-events

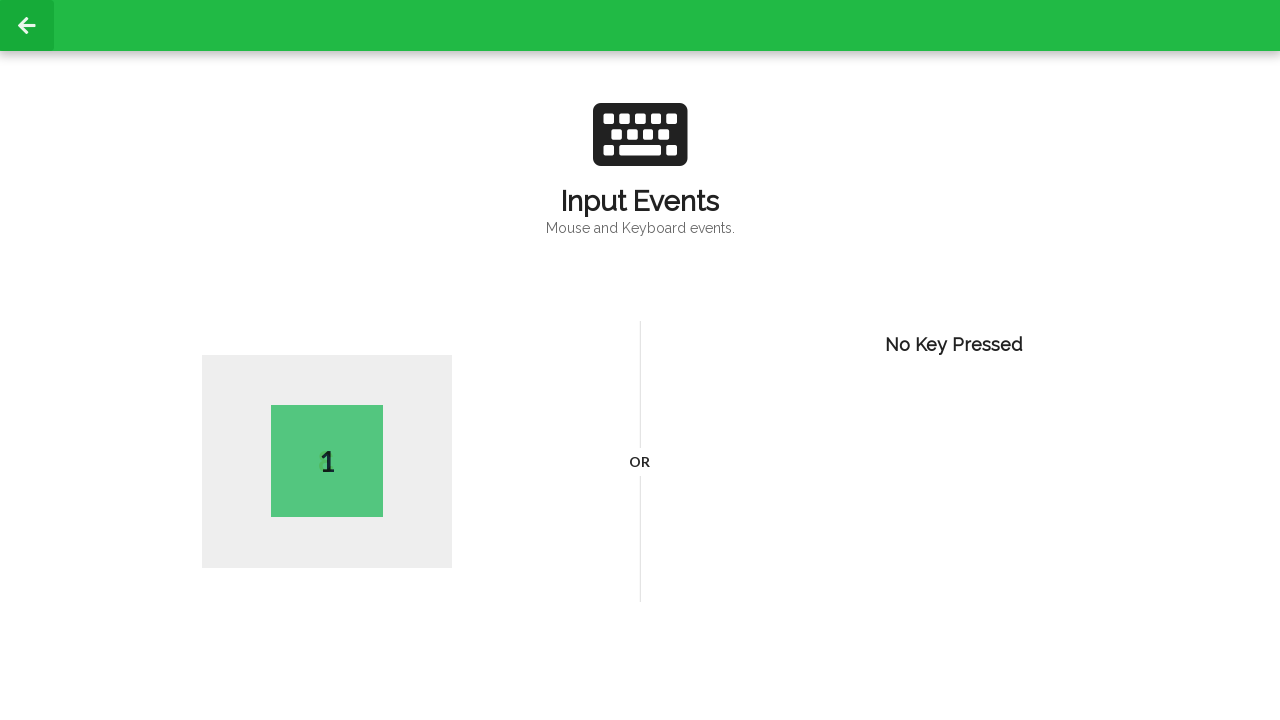

Navigated to input events training page
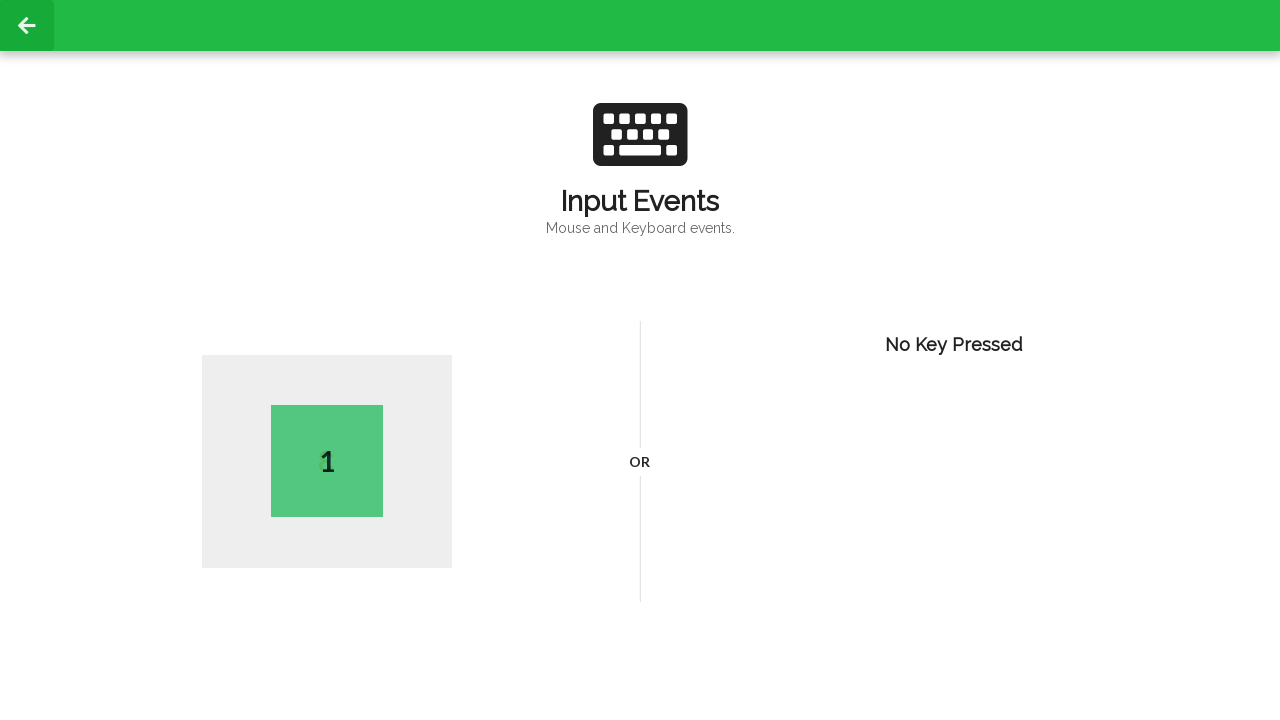

Performed single left click on page at (640, 360) on body
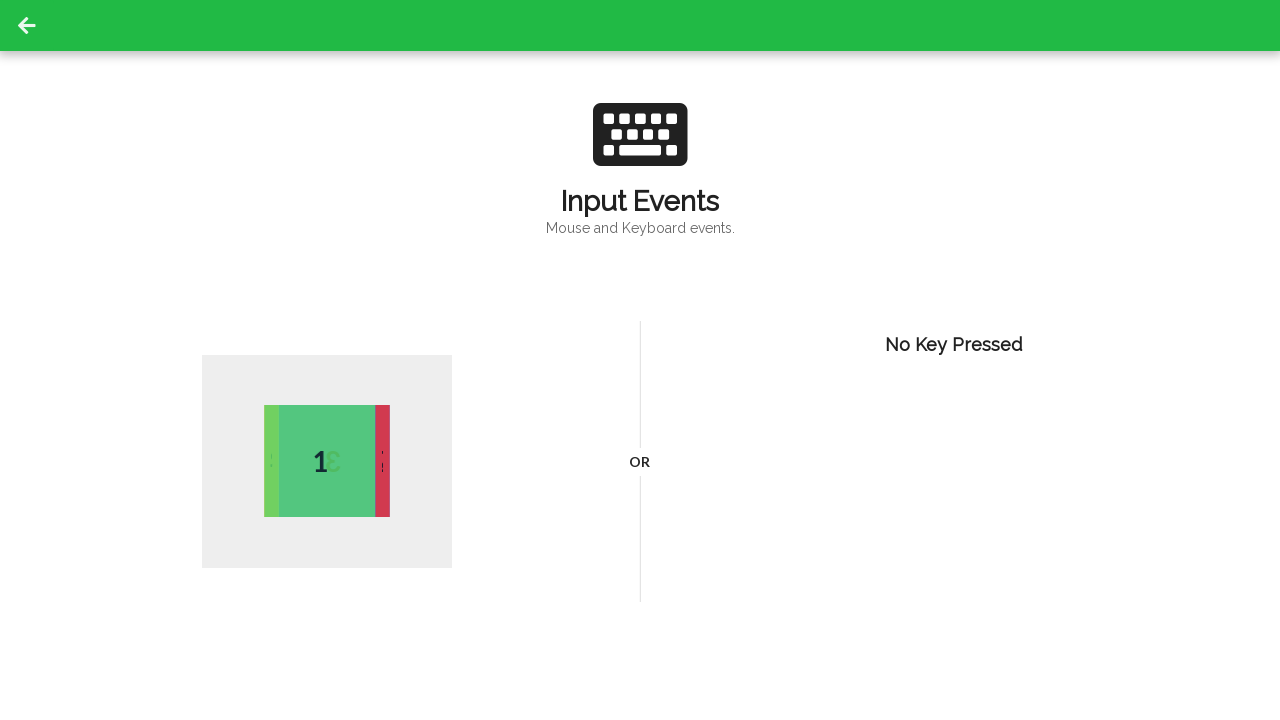

Verified active element appeared after single click
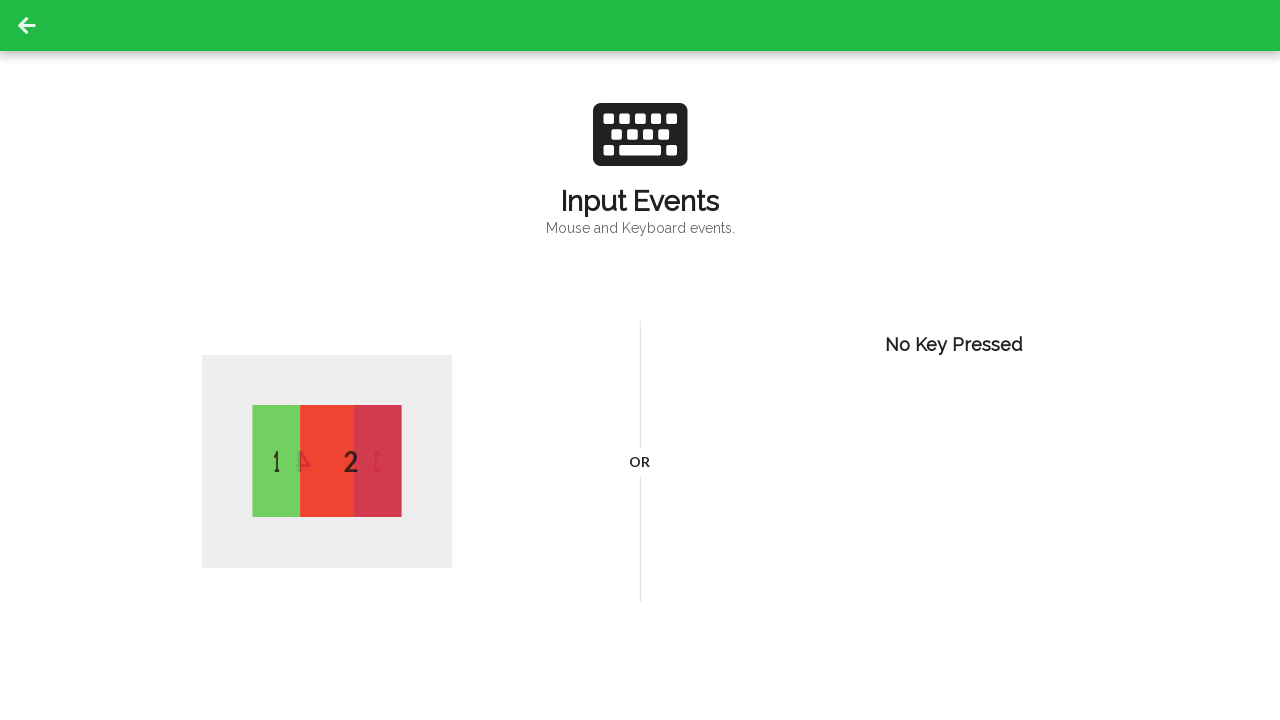

Performed double click on page at (640, 360) on body
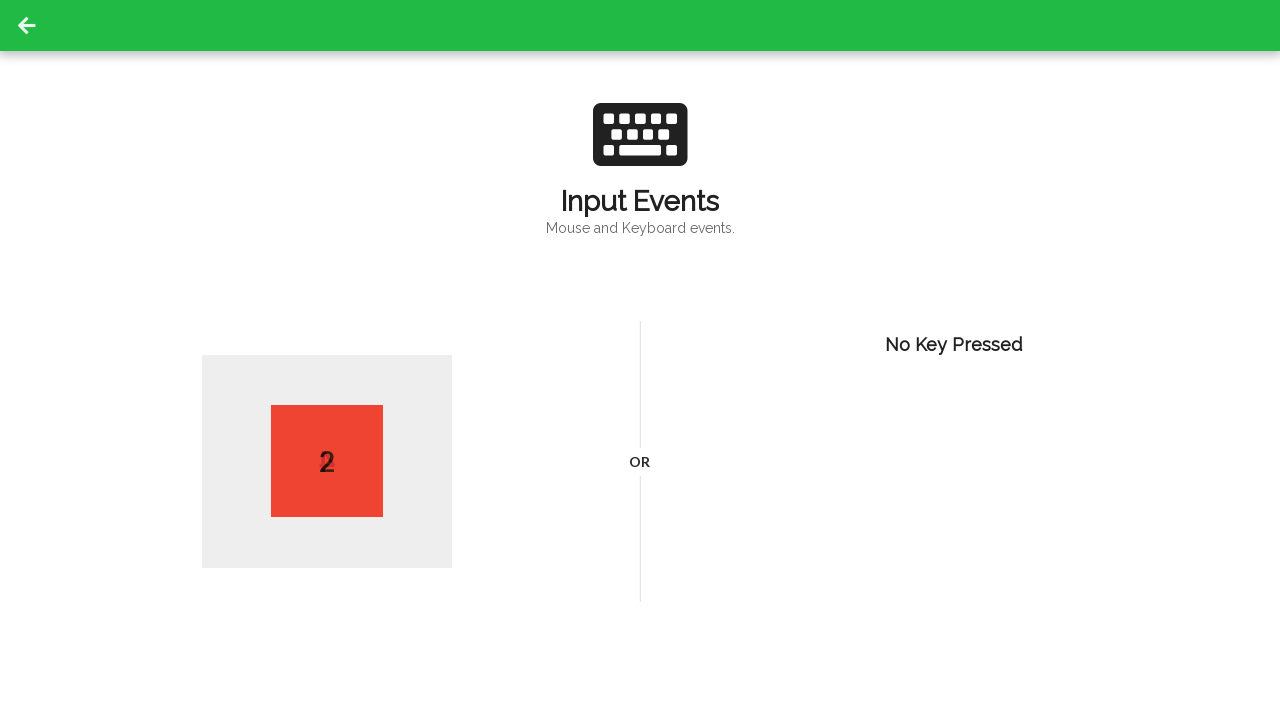

Verified active element appeared after double click
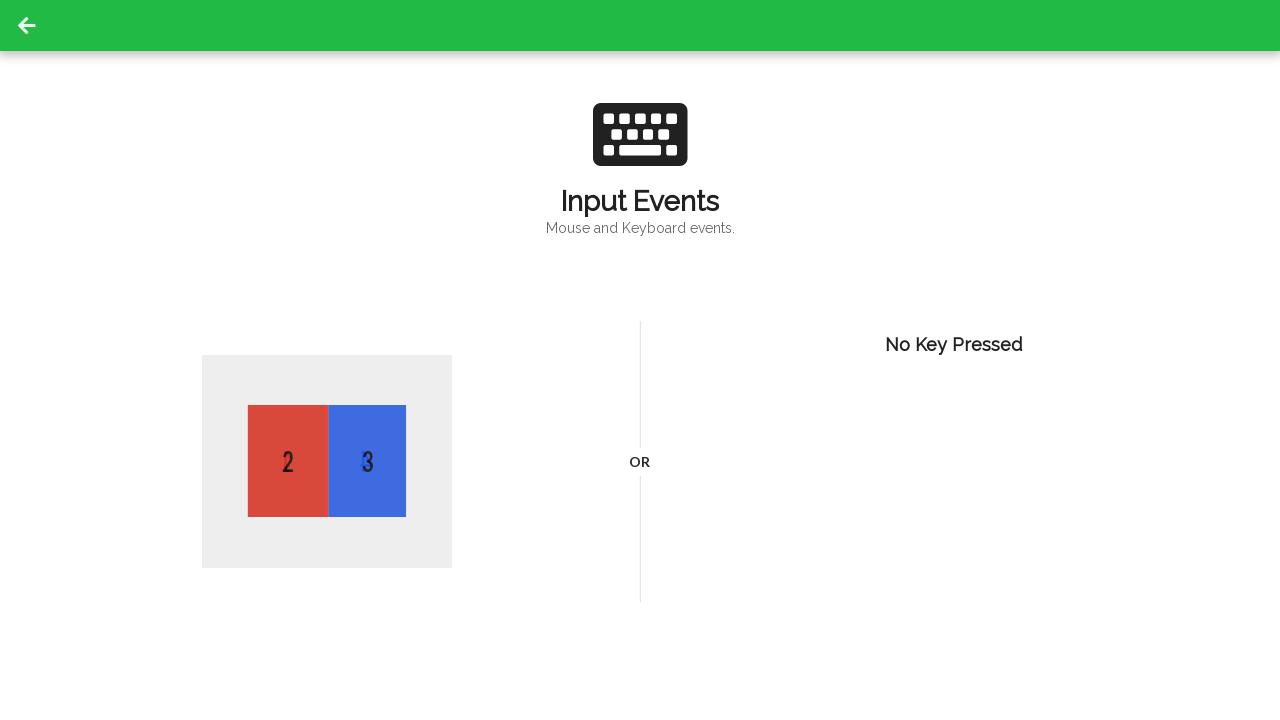

Performed right click (context click) on page at (640, 360) on body
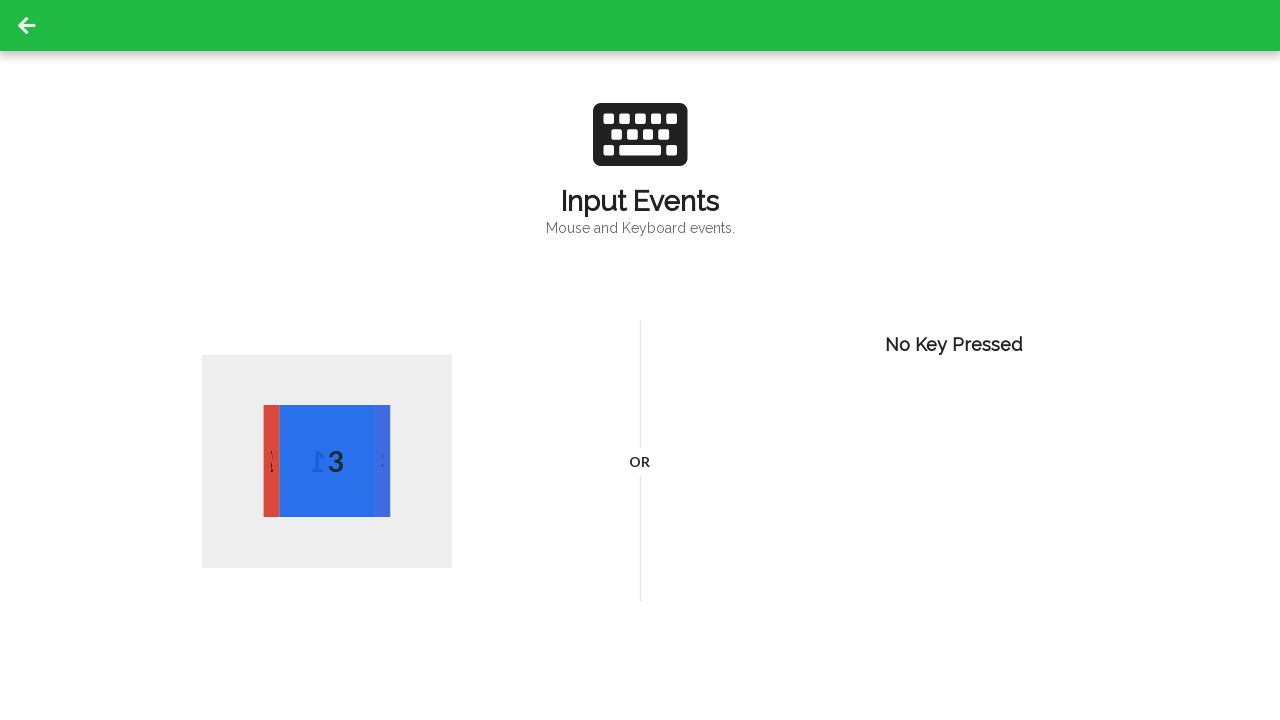

Verified active element appeared after right click
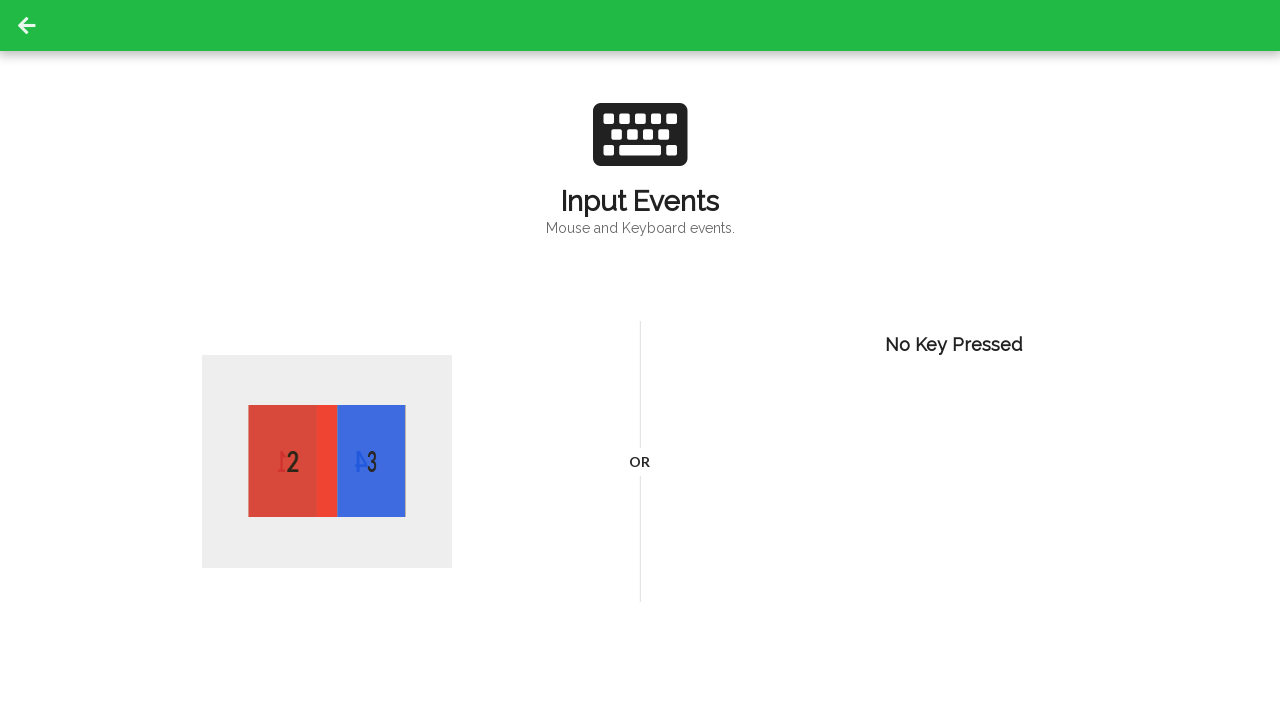

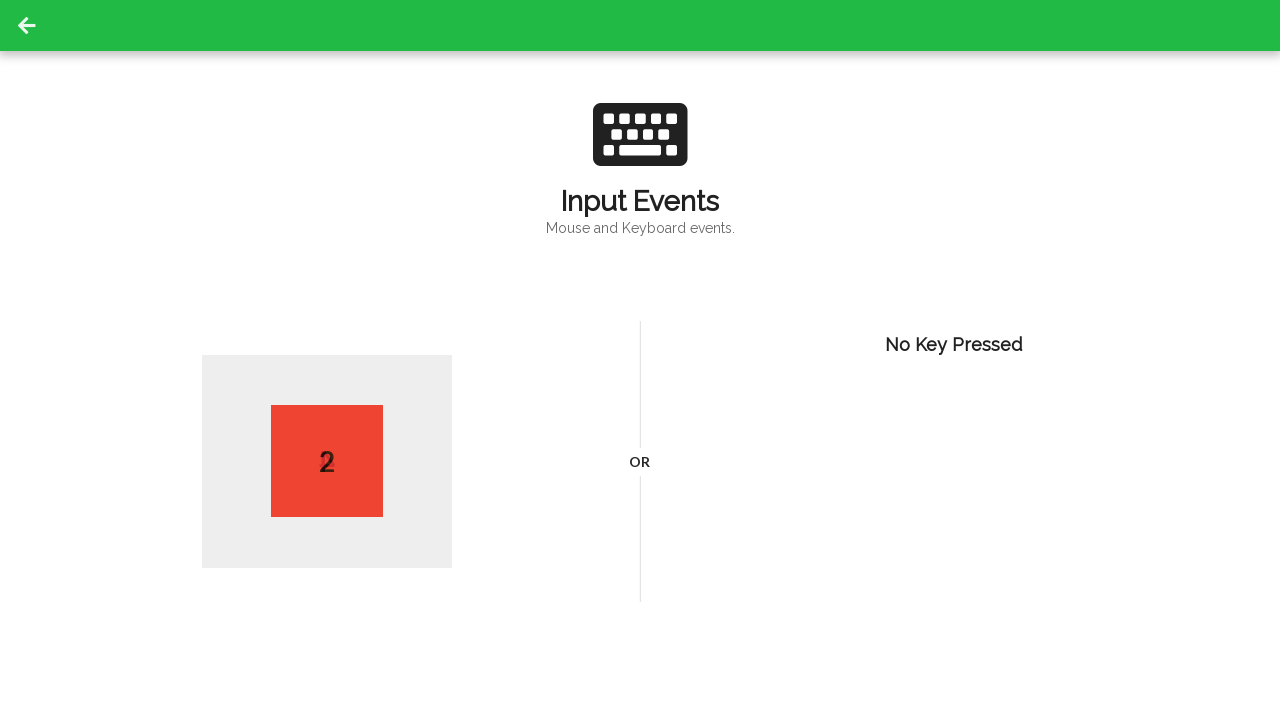